Tests infinite scroll functionality by scrolling to the last paragraph and verifying that more paragraphs load dynamically.

Starting URL: https://bonigarcia.dev/selenium-webdriver-java/infinite-scroll.html

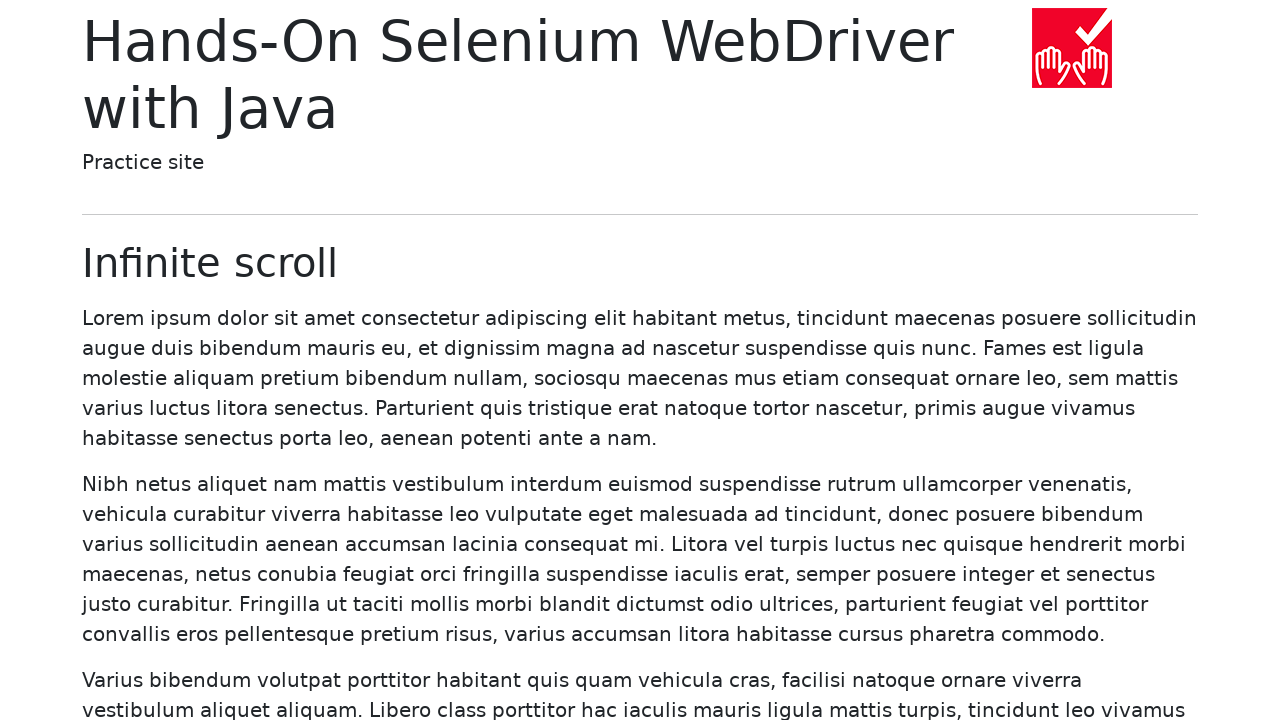

Waited for initial paragraphs to load
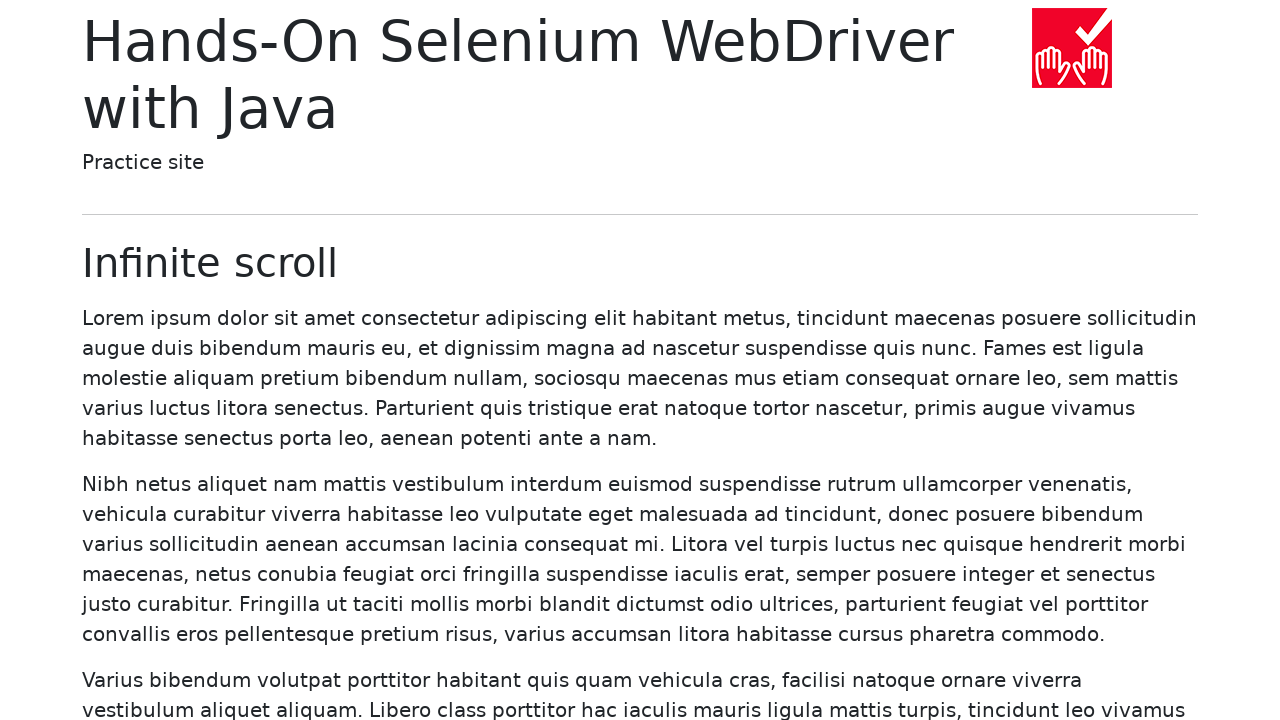

Retrieved initial paragraphs count: 20
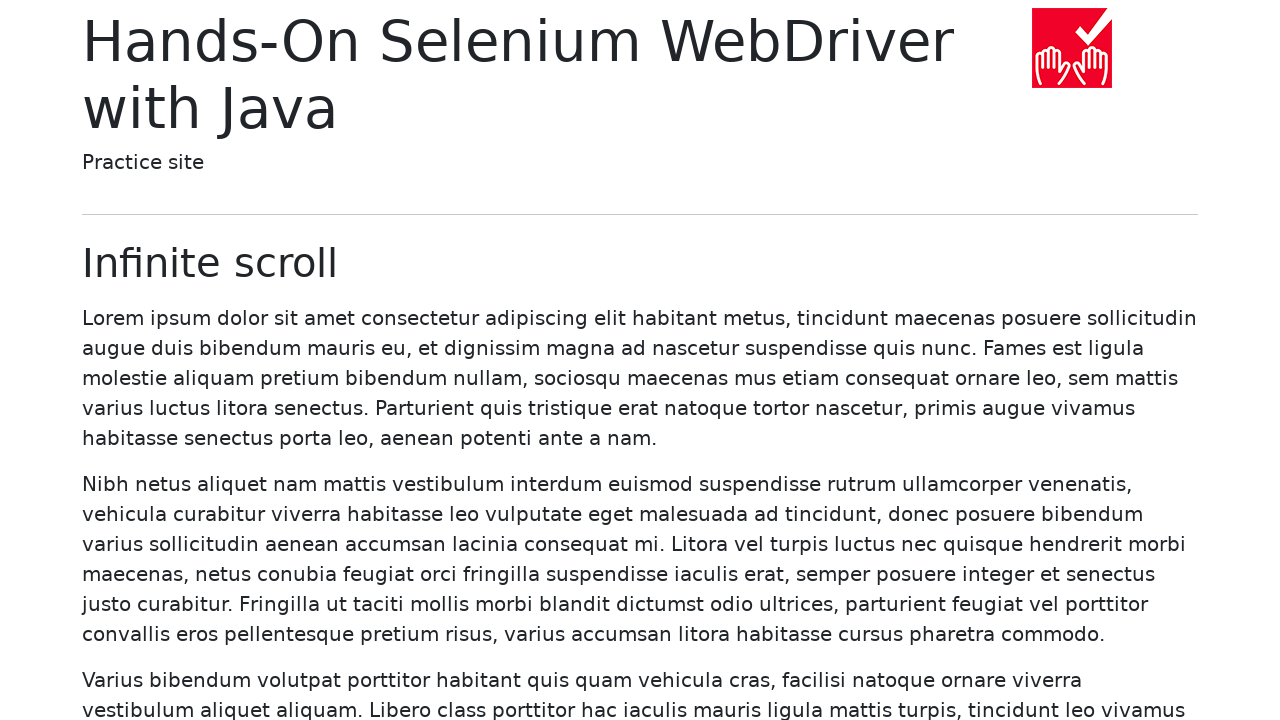

Located the last paragraph (paragraph 20)
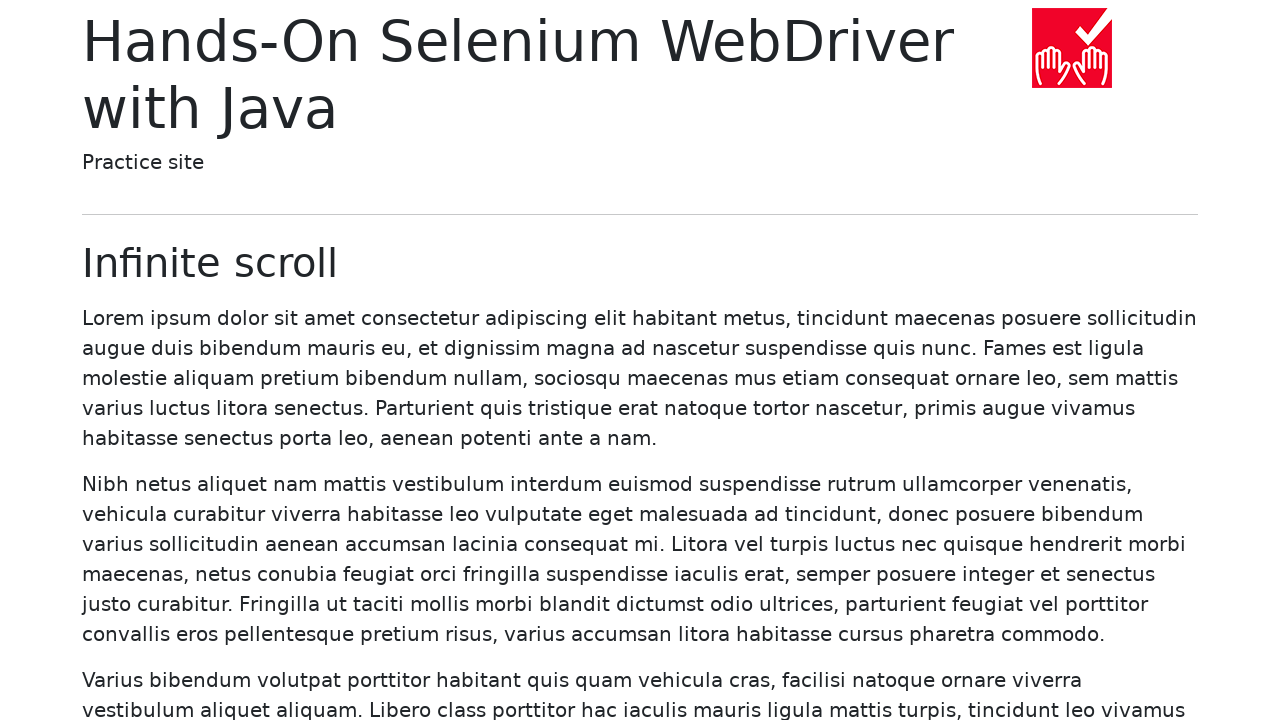

Scrolled the last paragraph into view to trigger infinite scroll
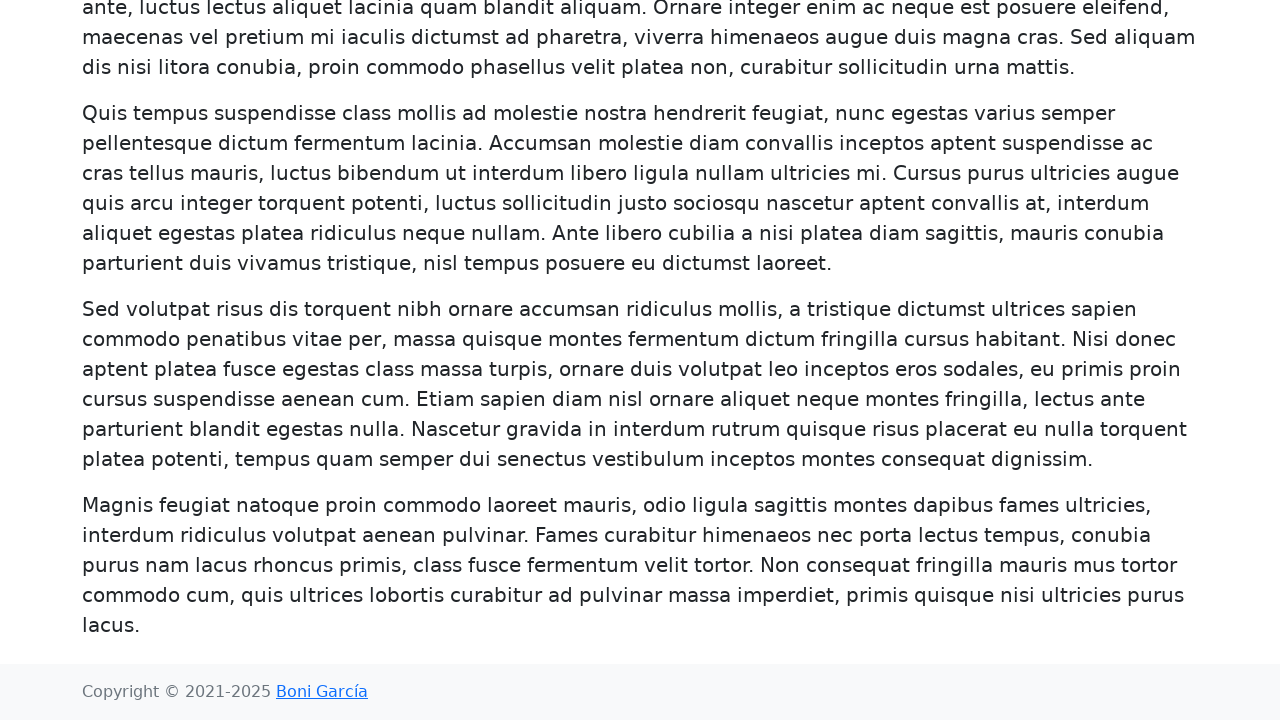

Waited for more paragraphs to load dynamically (expecting more than 20)
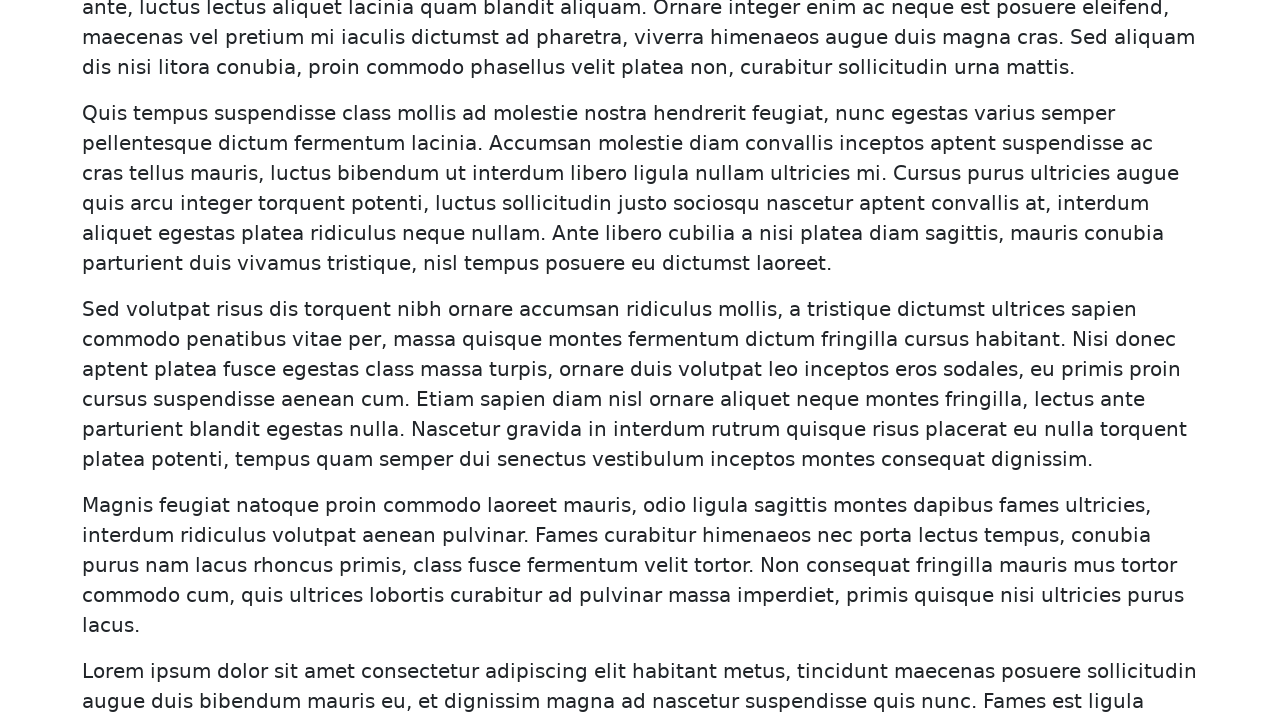

Retrieved updated paragraphs count: 40
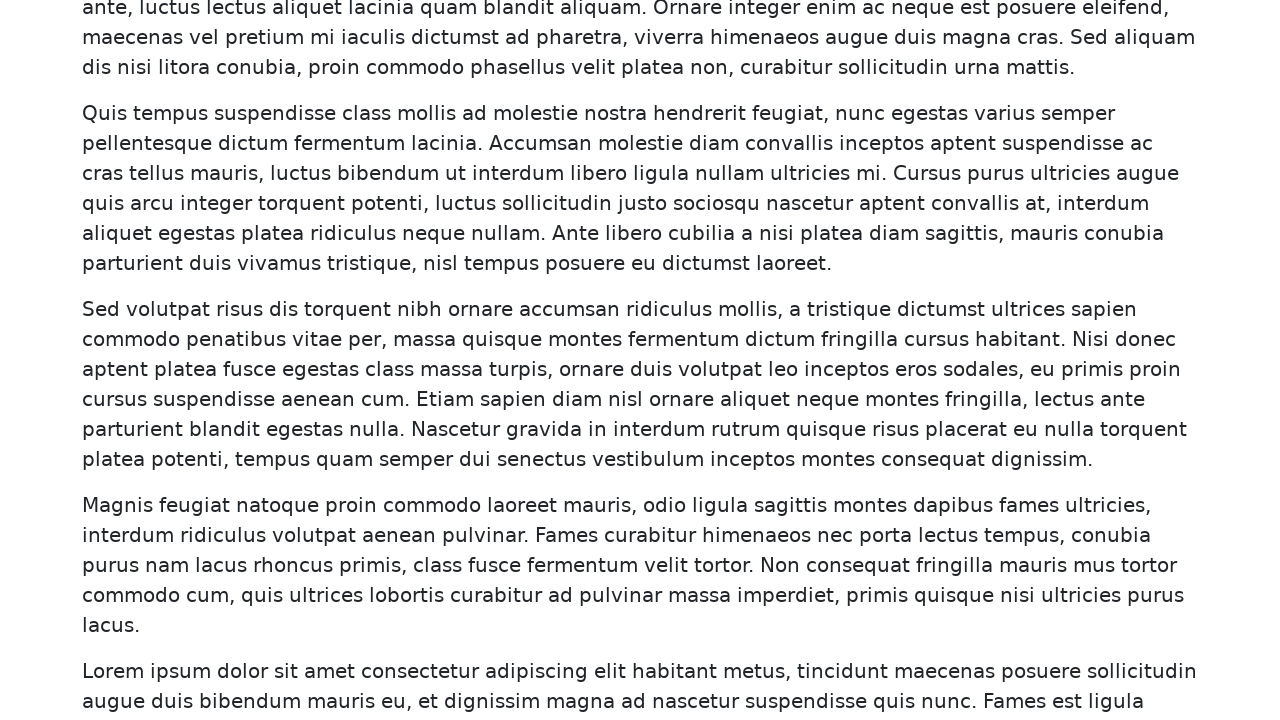

Verified infinite scroll works: 40 paragraphs > 20 initial paragraphs
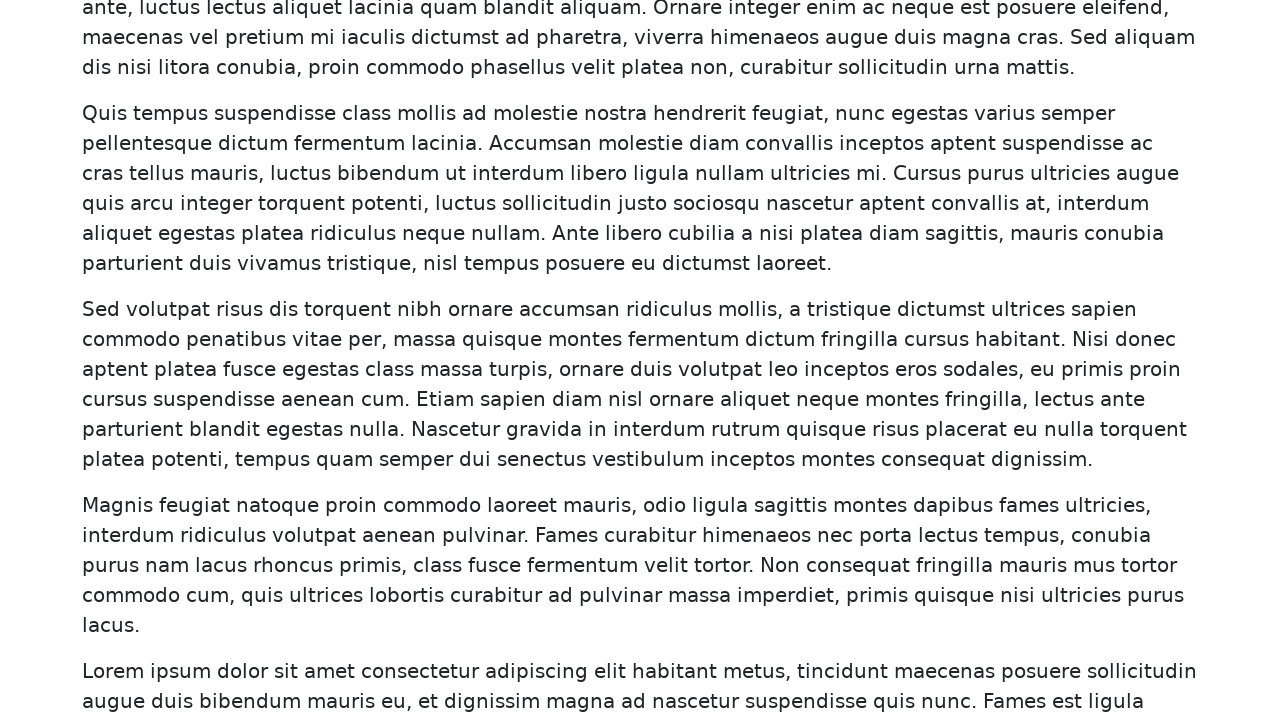

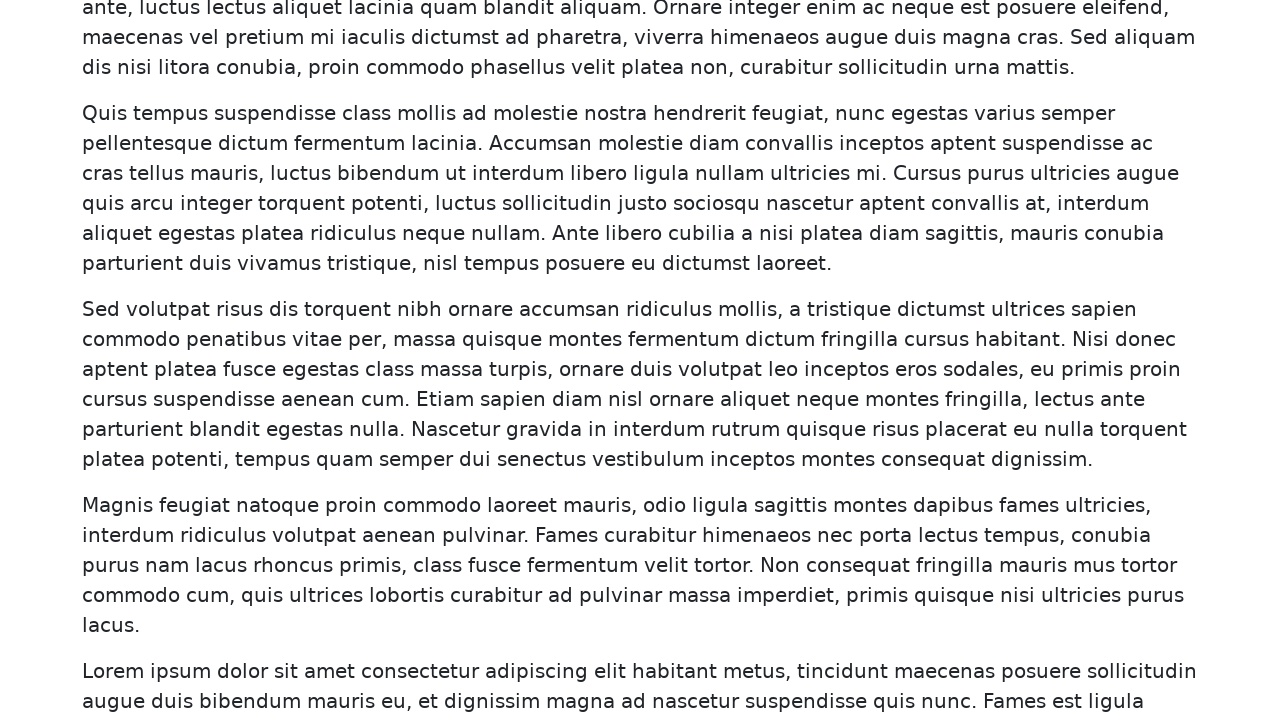